Tests the large modal dialog functionality on DemoQA by clicking the "Large Modal" button and verifying that the modal content displays the expected Lorem Ipsum text.

Starting URL: https://demoqa.com/modal-dialogs

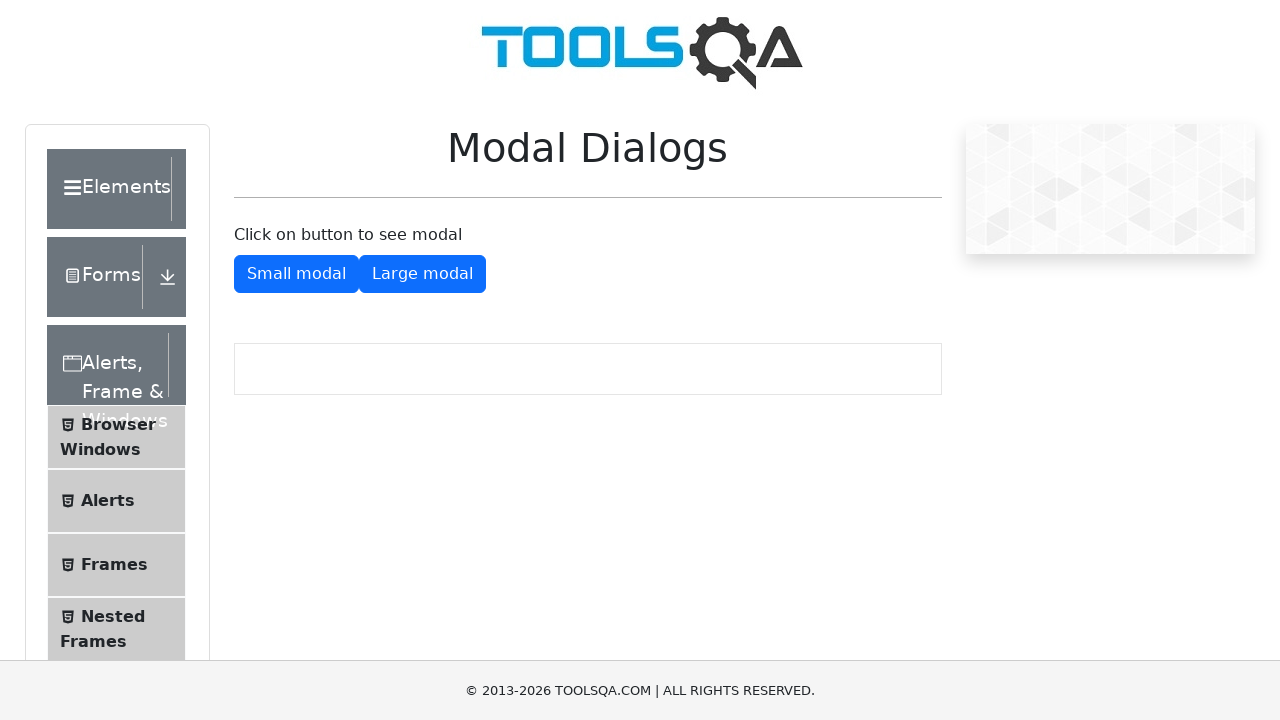

Scrolled Large Modal button into view
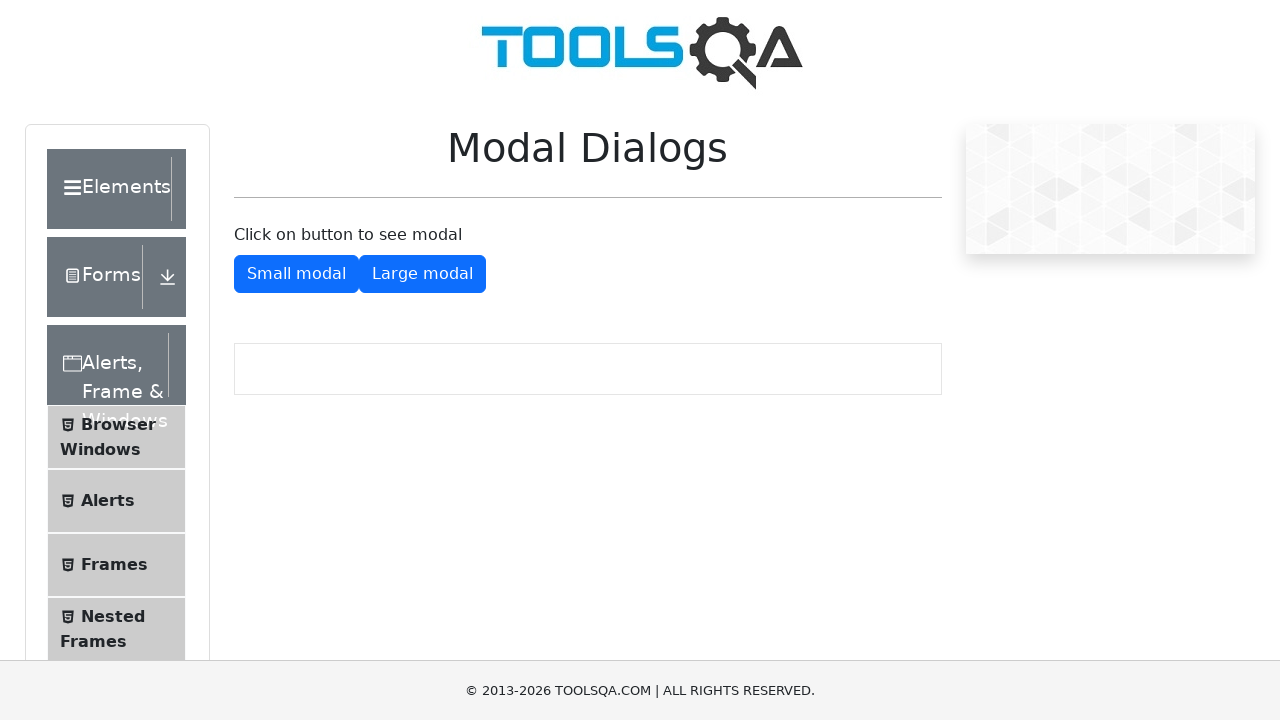

Clicked the Large Modal button at (422, 274) on button#showLargeModal
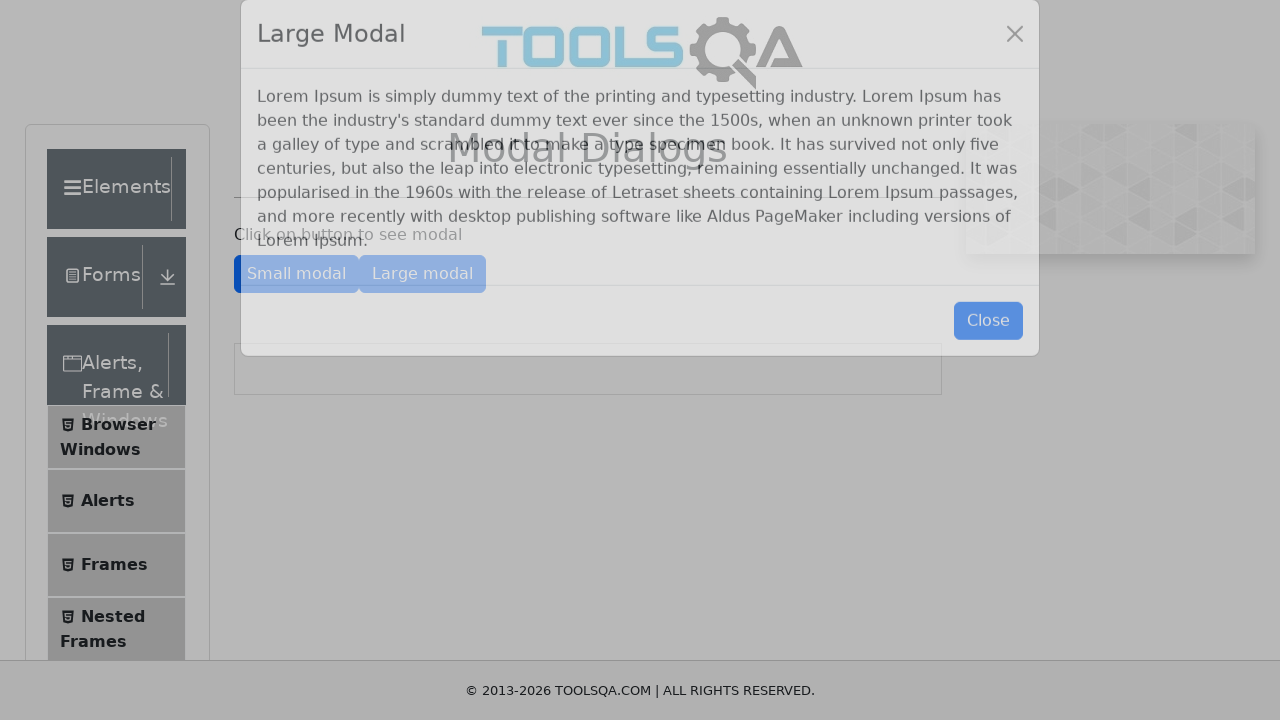

Large Modal dialog appeared and Lorem Ipsum text is visible
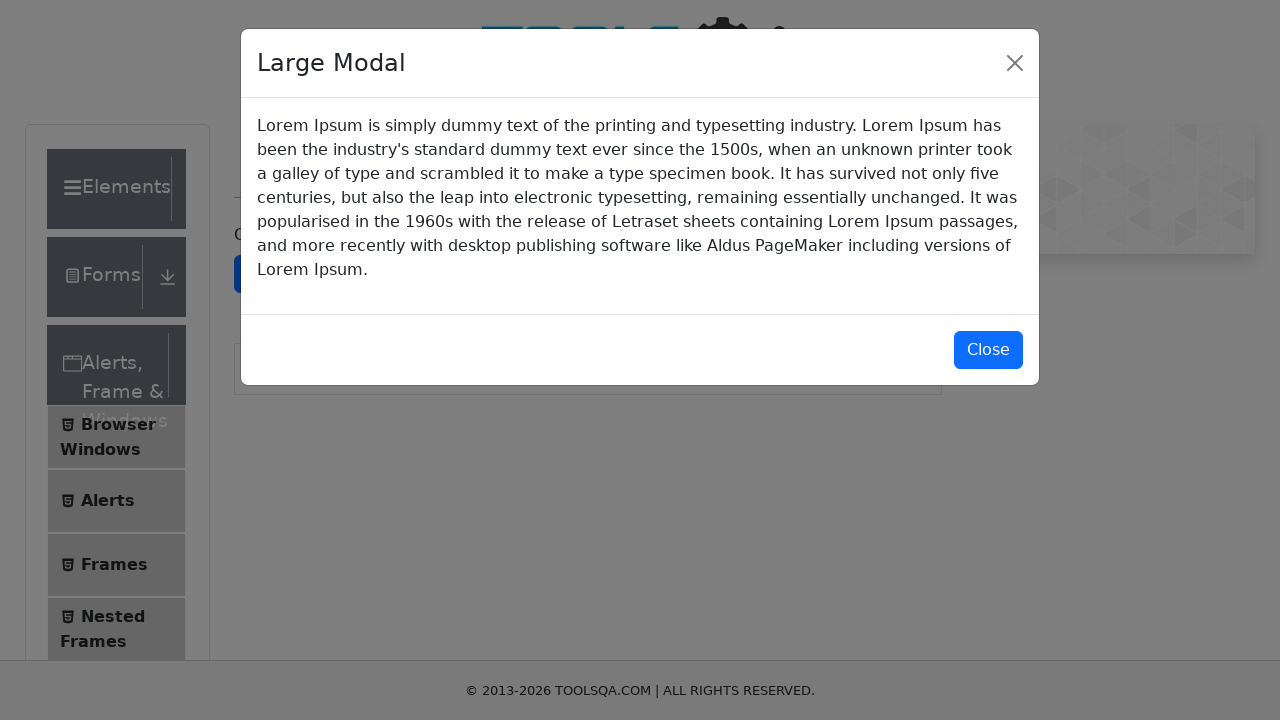

Verified modal contains expected Lorem Ipsum text
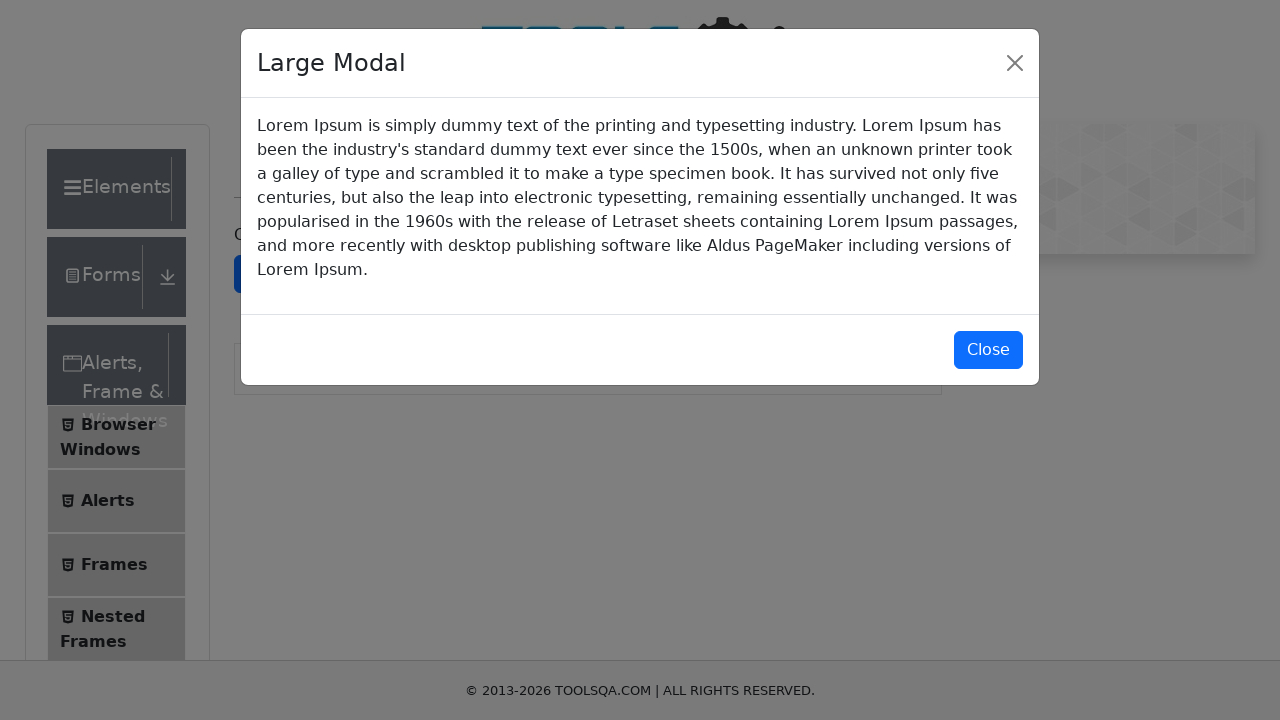

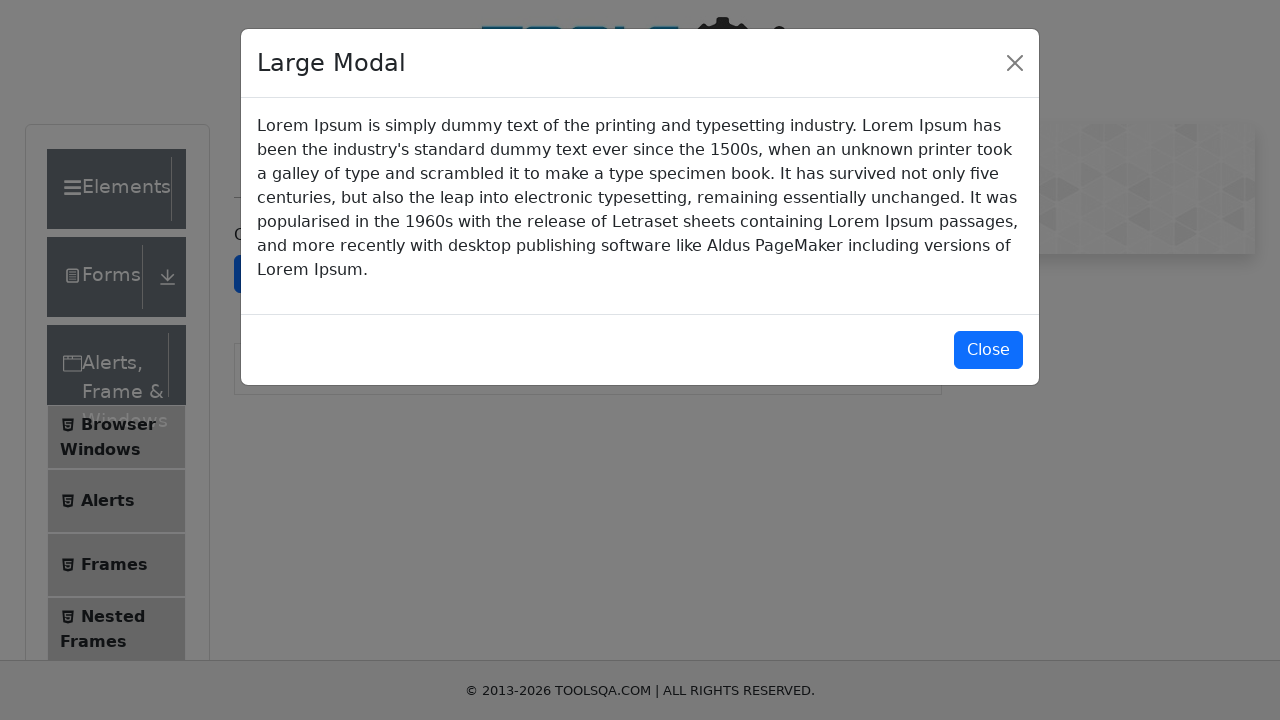